Tests dropdown selection by selecting different options using index values

Starting URL: https://rahulshettyacademy.com/AutomationPractice/

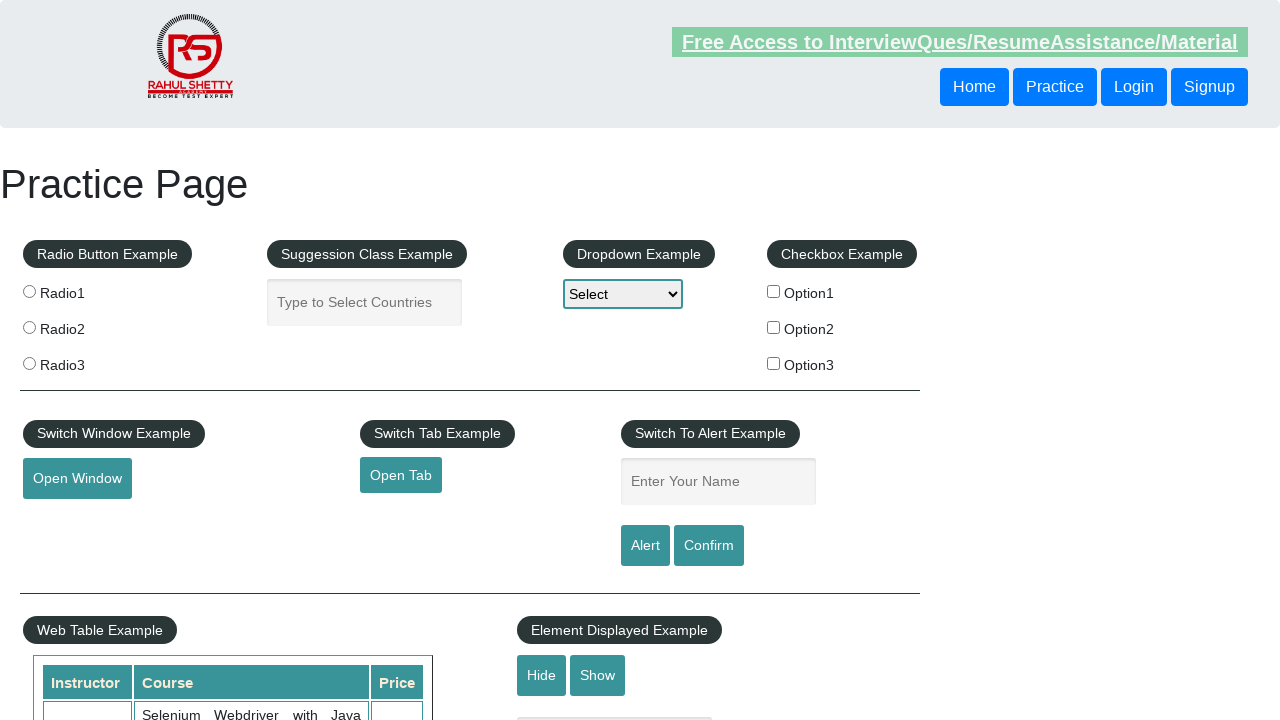

Selected option at index 1 from dropdown on #dropdown-class-example
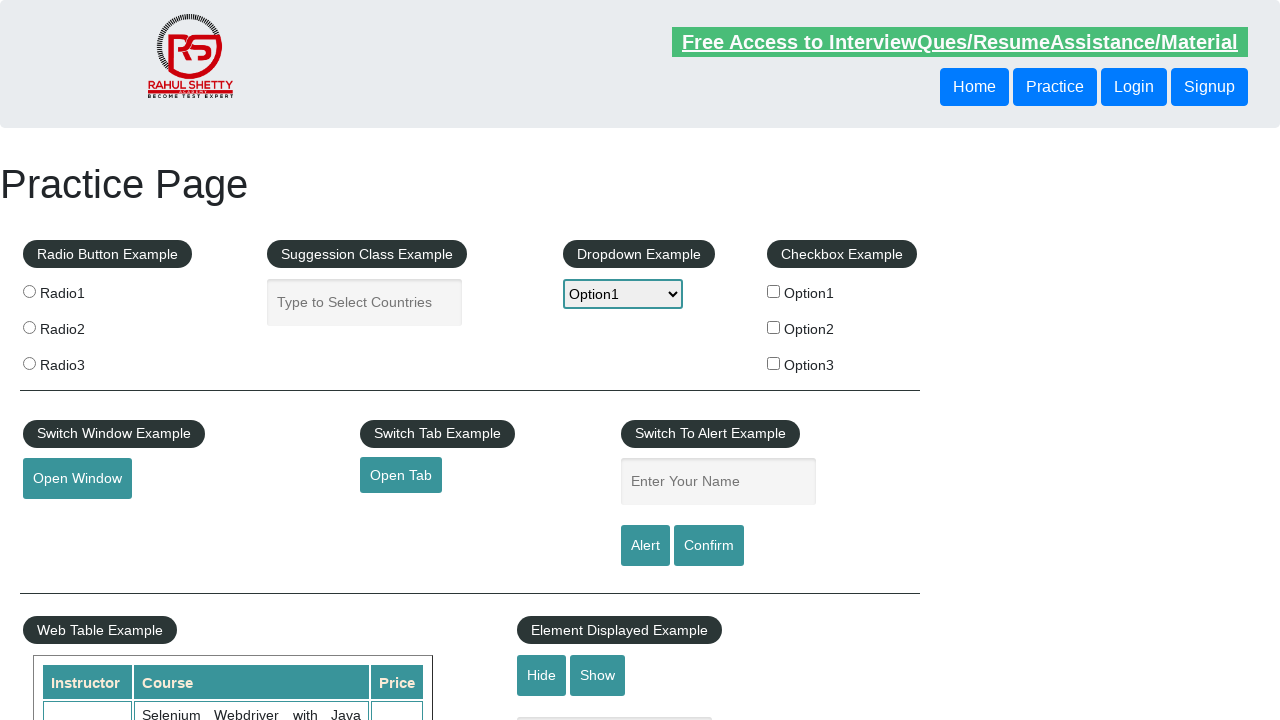

Selected option at index 2 from dropdown on #dropdown-class-example
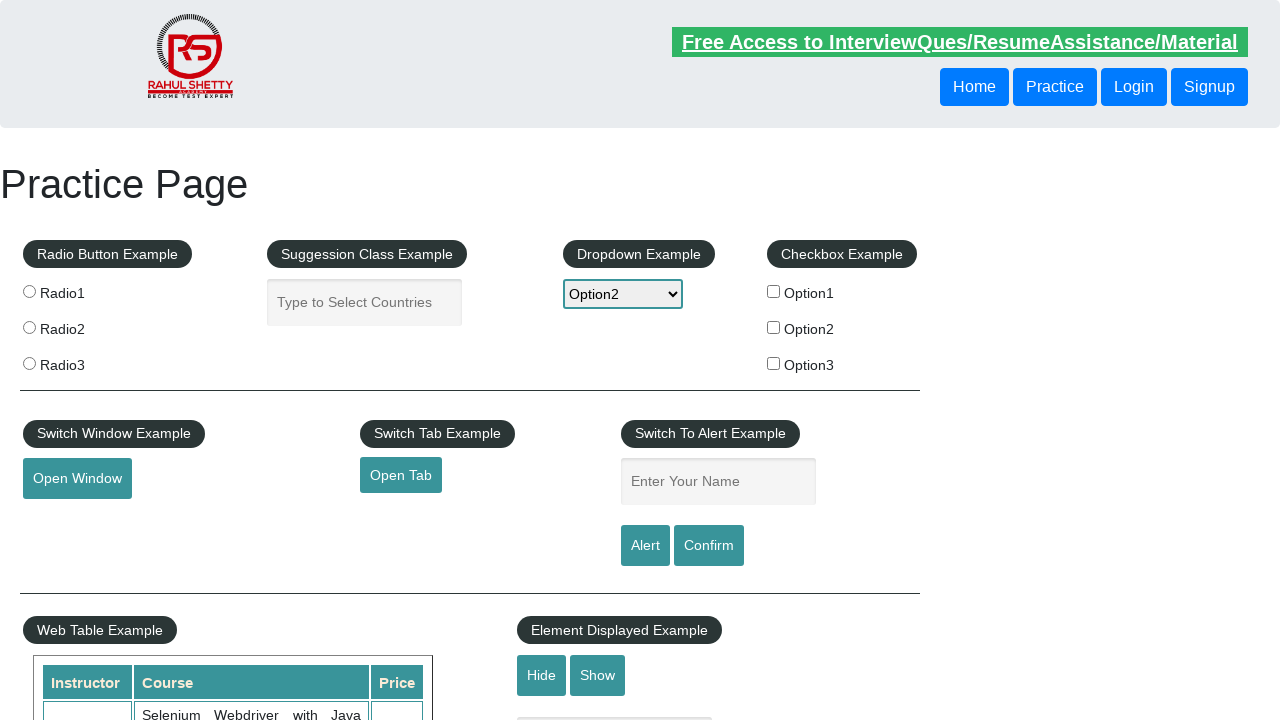

Selected option at index 3 from dropdown on #dropdown-class-example
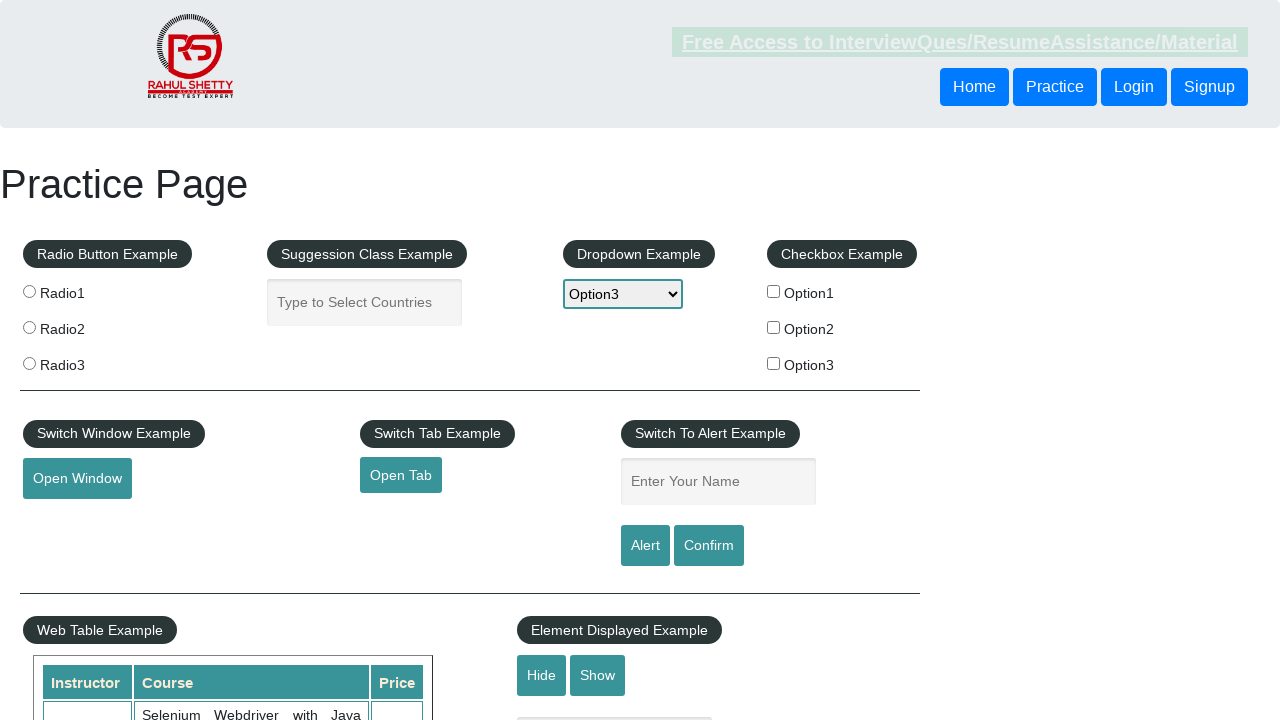

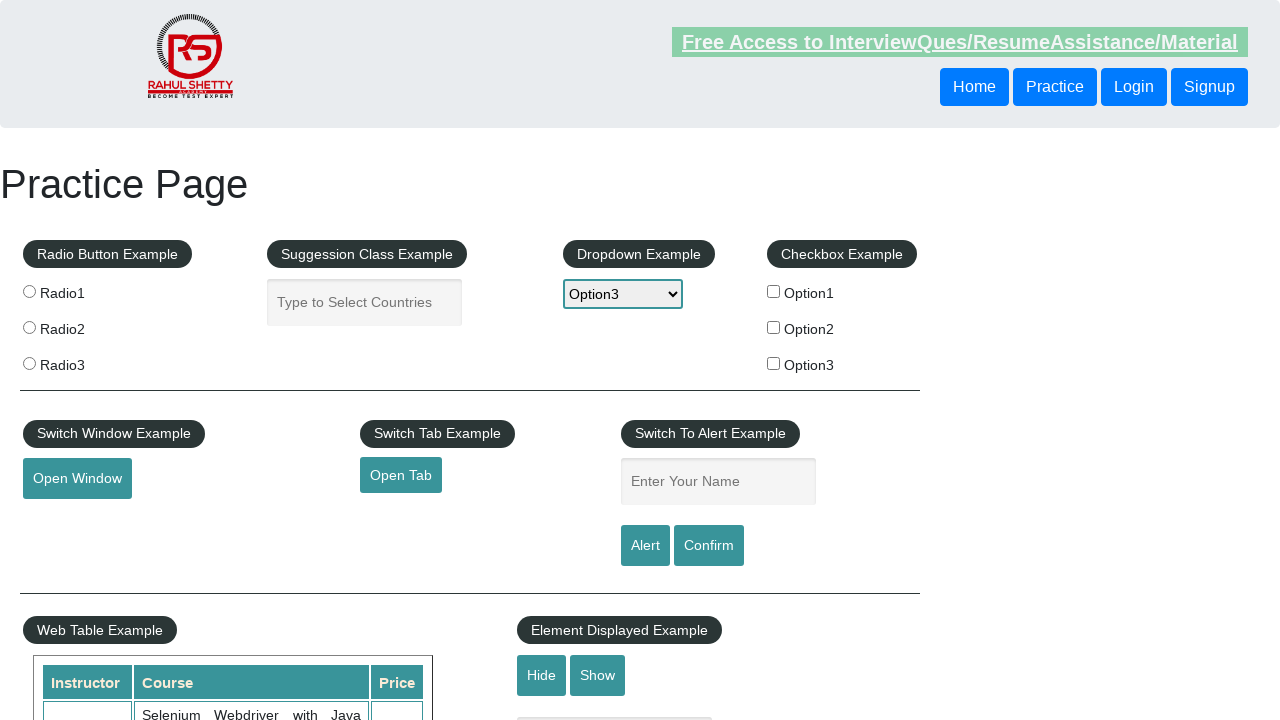